Tests that a button becomes enabled after a delay by waiting for it to be clickable

Starting URL: https://demoqa.com/dynamic-properties

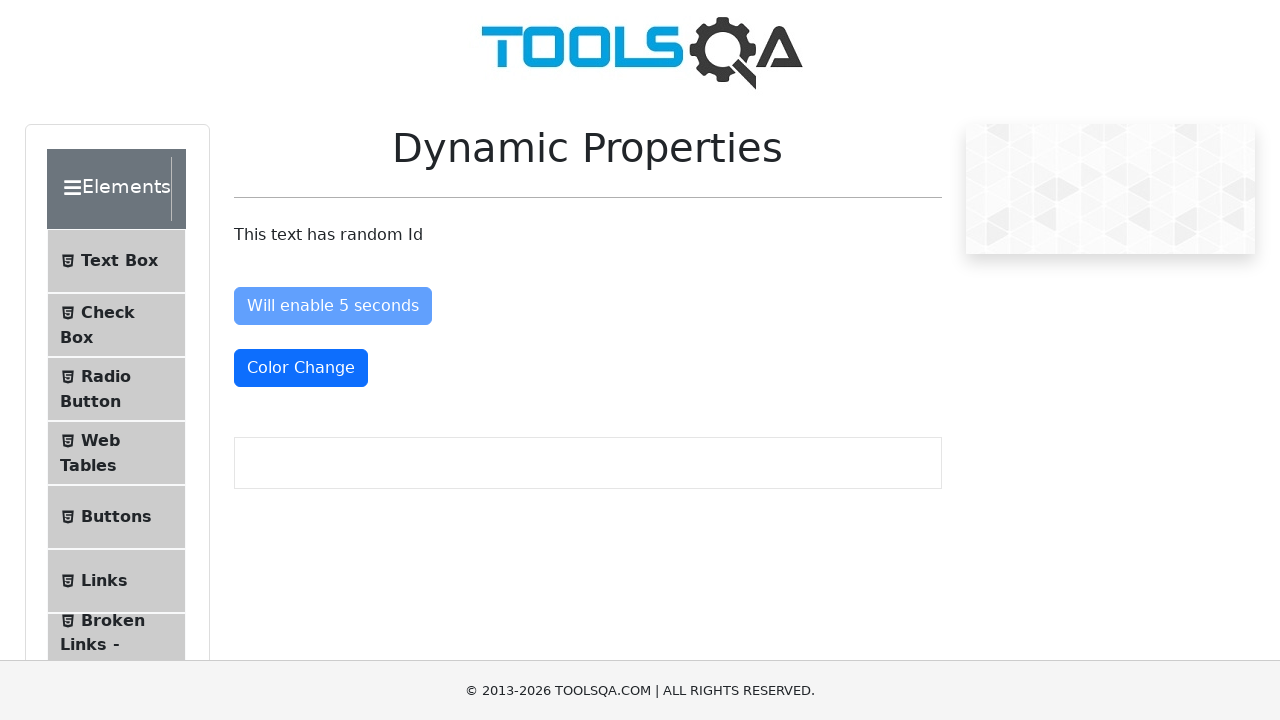

Navigated to DemoQA dynamic properties page
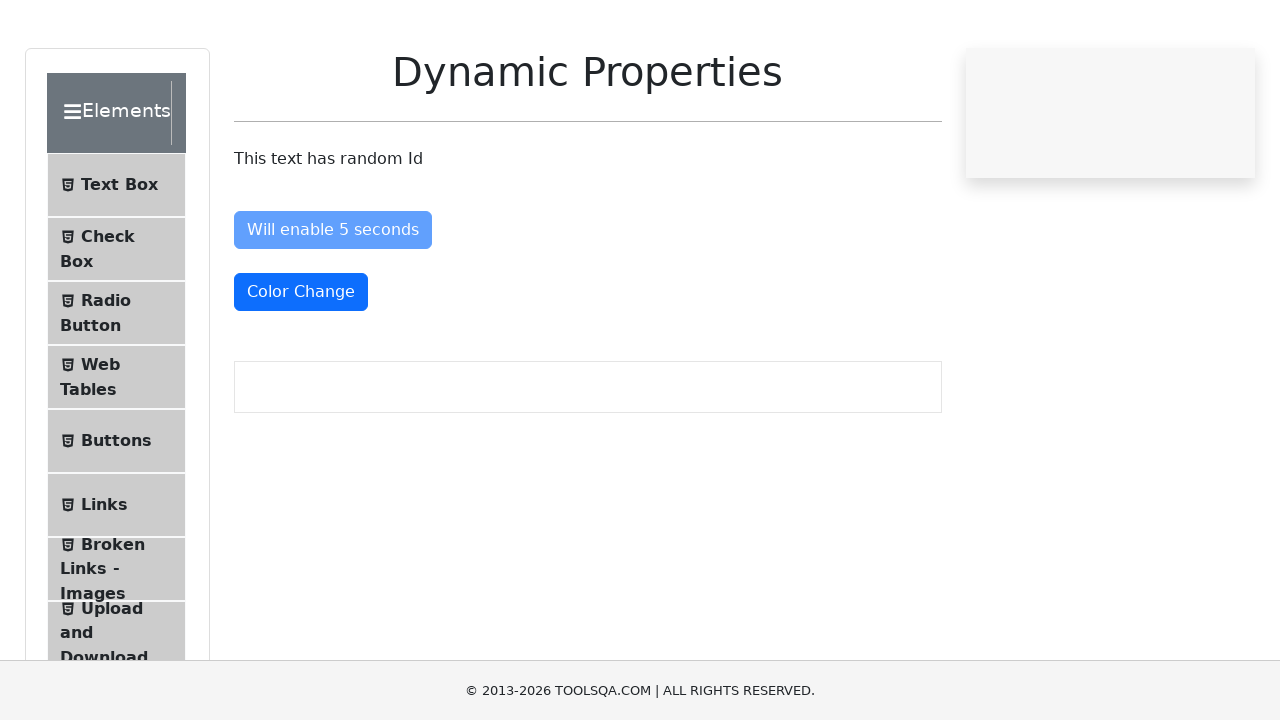

Button element attached to DOM
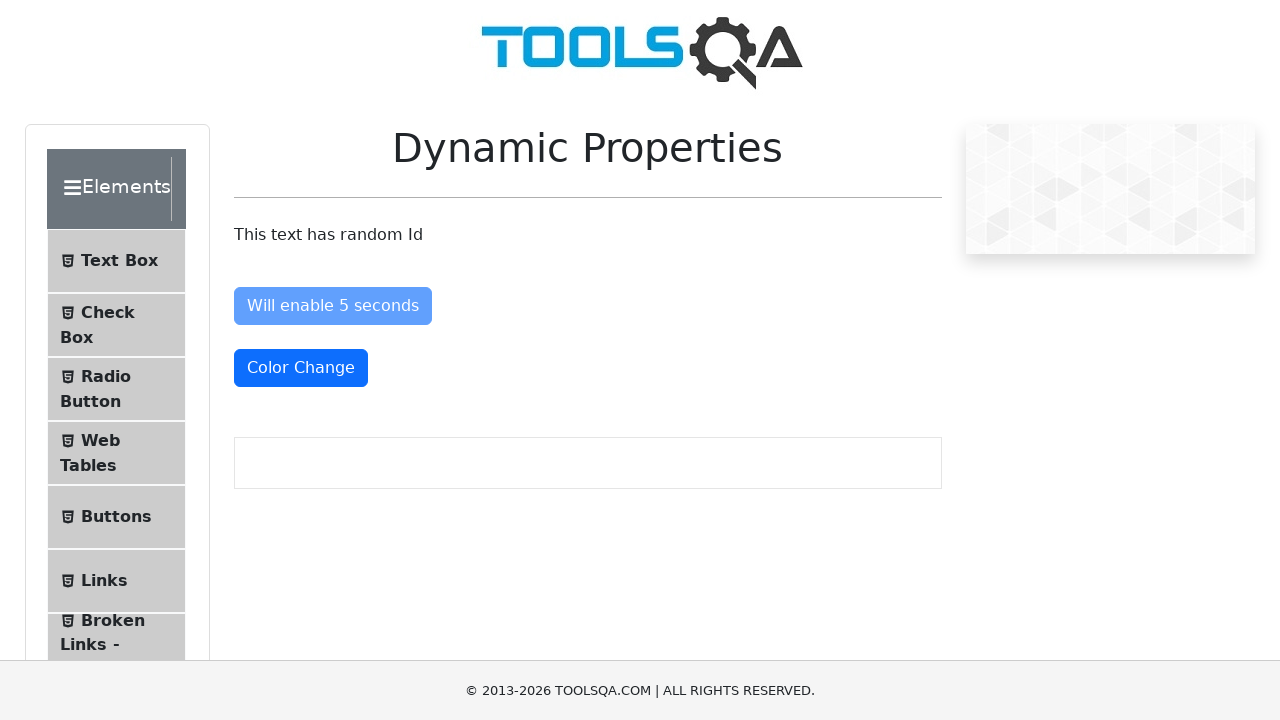

Located button with id 'enableAfter'
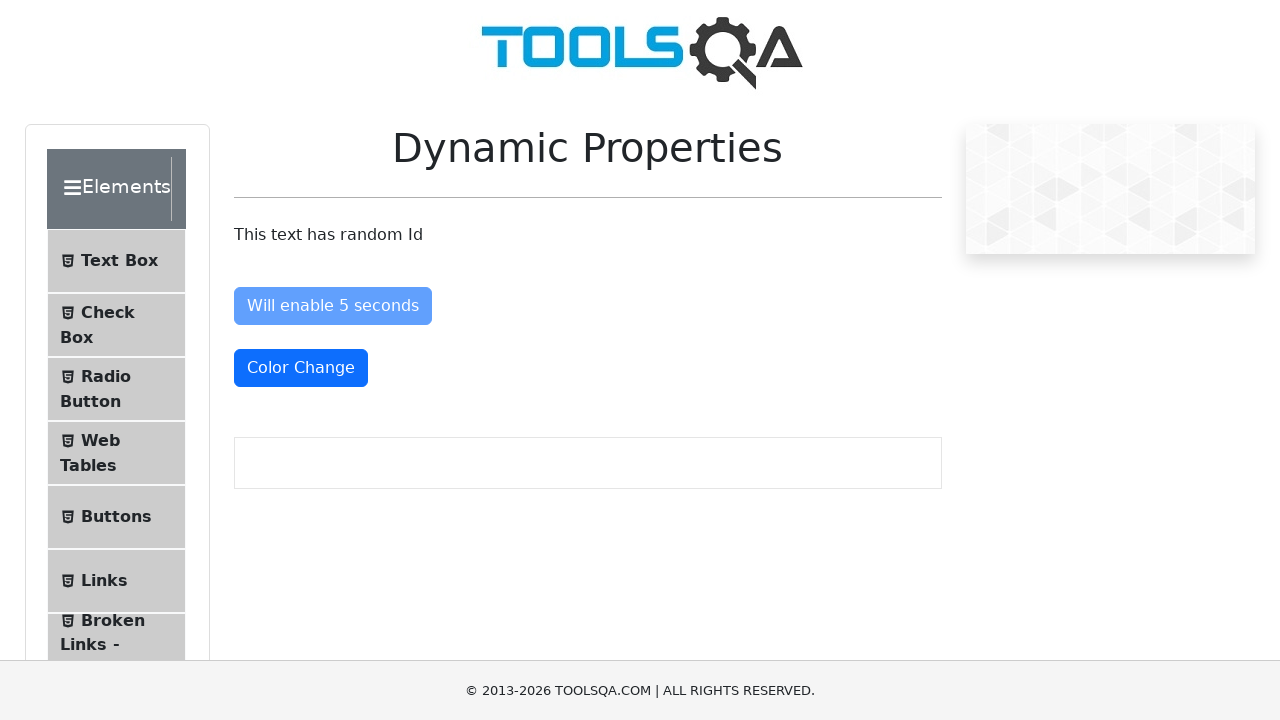

Button became enabled after waiting for disabled property to be false
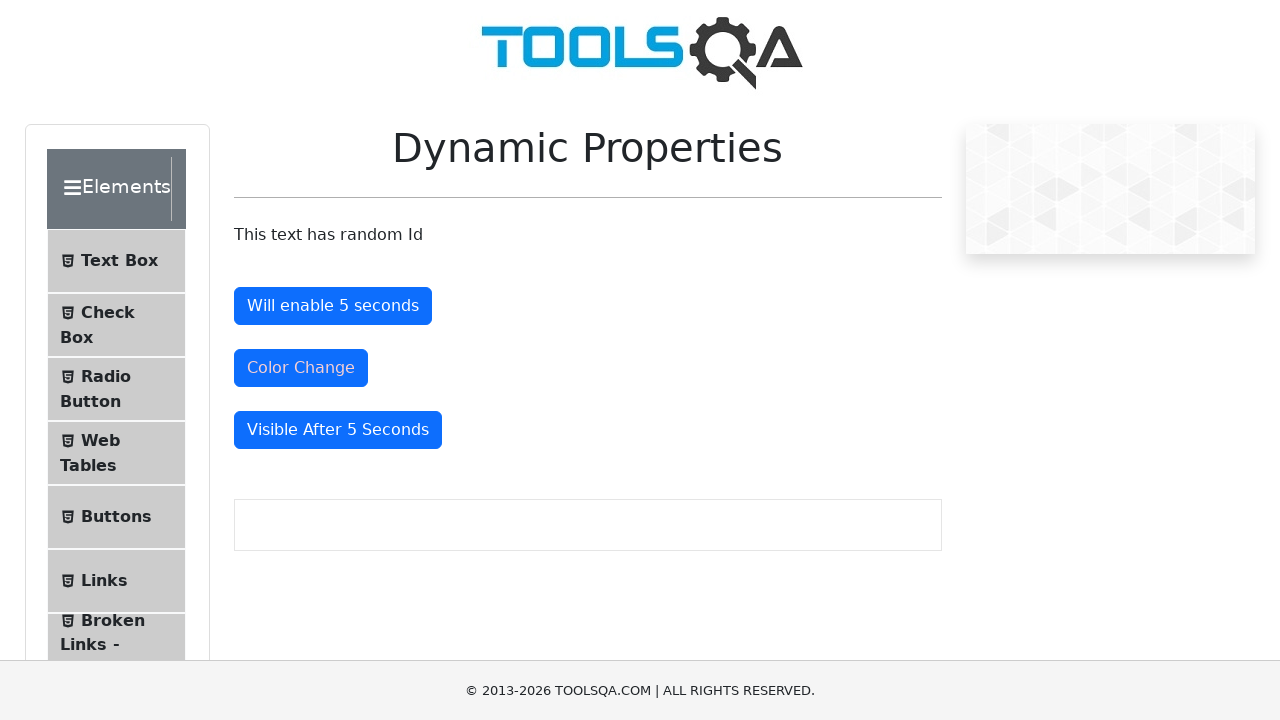

Asserted that button is enabled
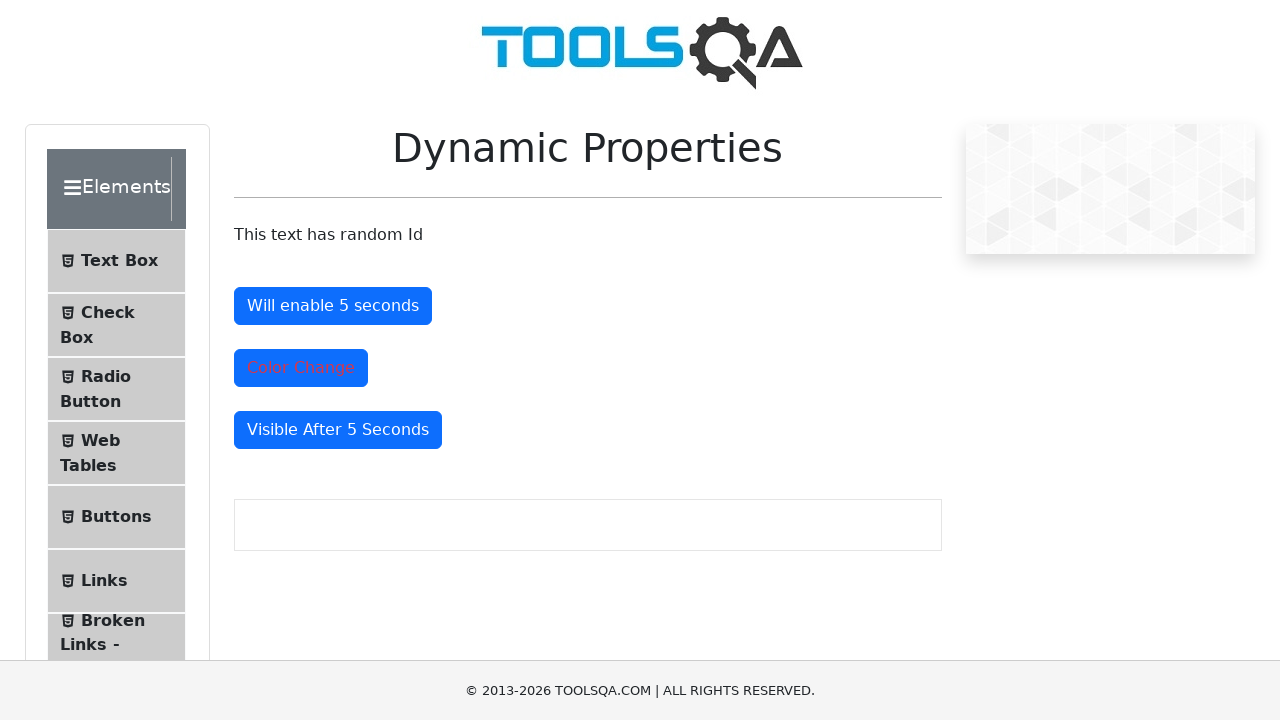

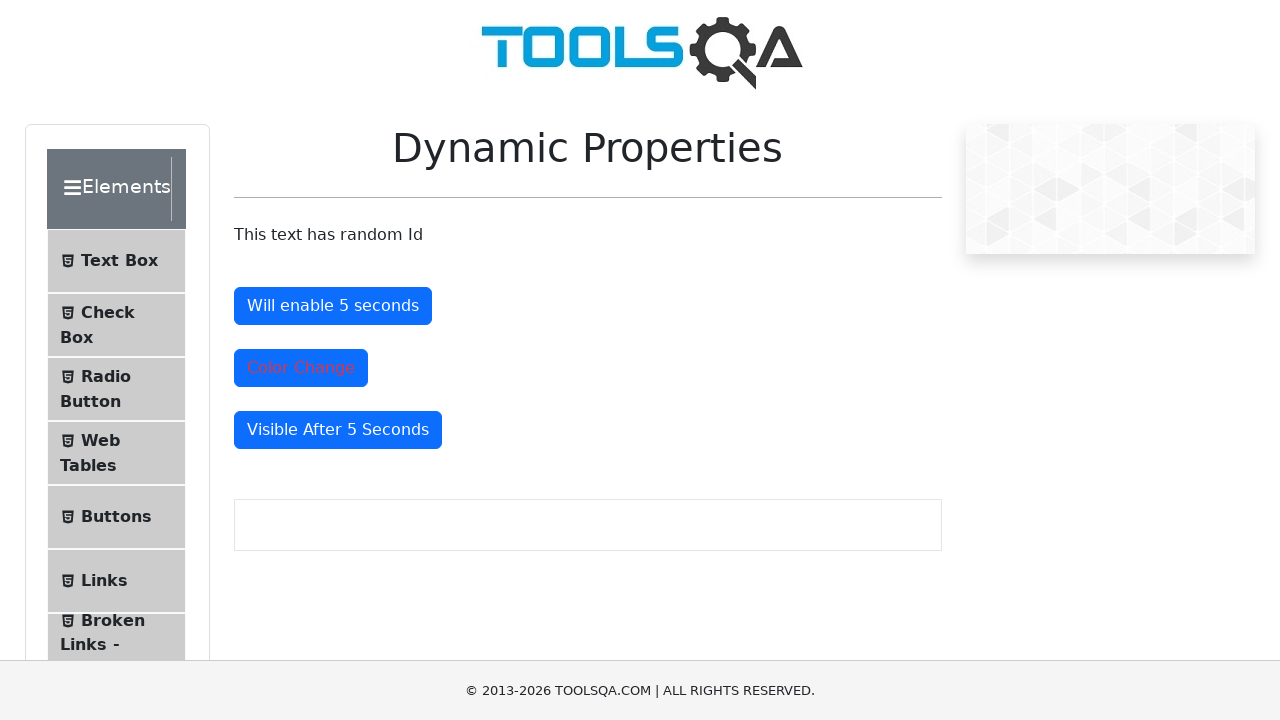